Tests JavaScript confirm alert handling by clicking a button to trigger a confirm dialog, accepting it, then triggering another confirm dialog and dismissing it

Starting URL: https://v1.training-support.net/selenium/javascript-alerts

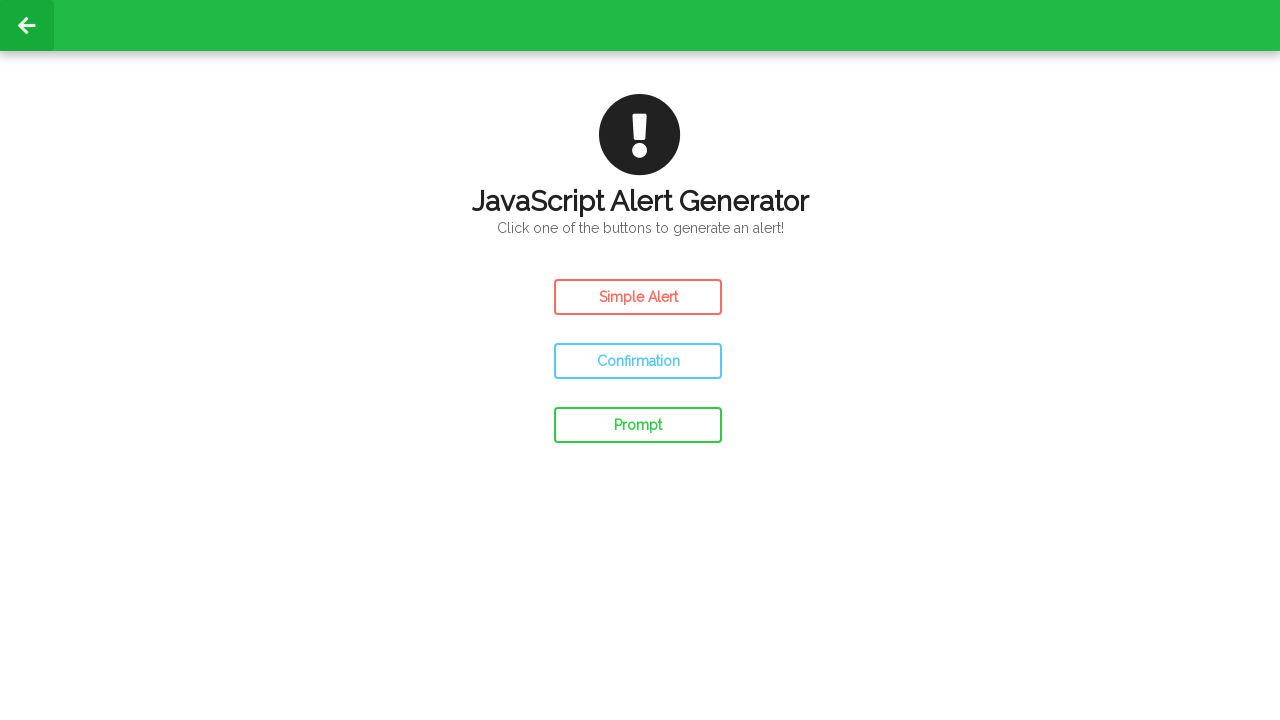

Clicked confirm button to trigger first confirm alert at (638, 361) on #confirm
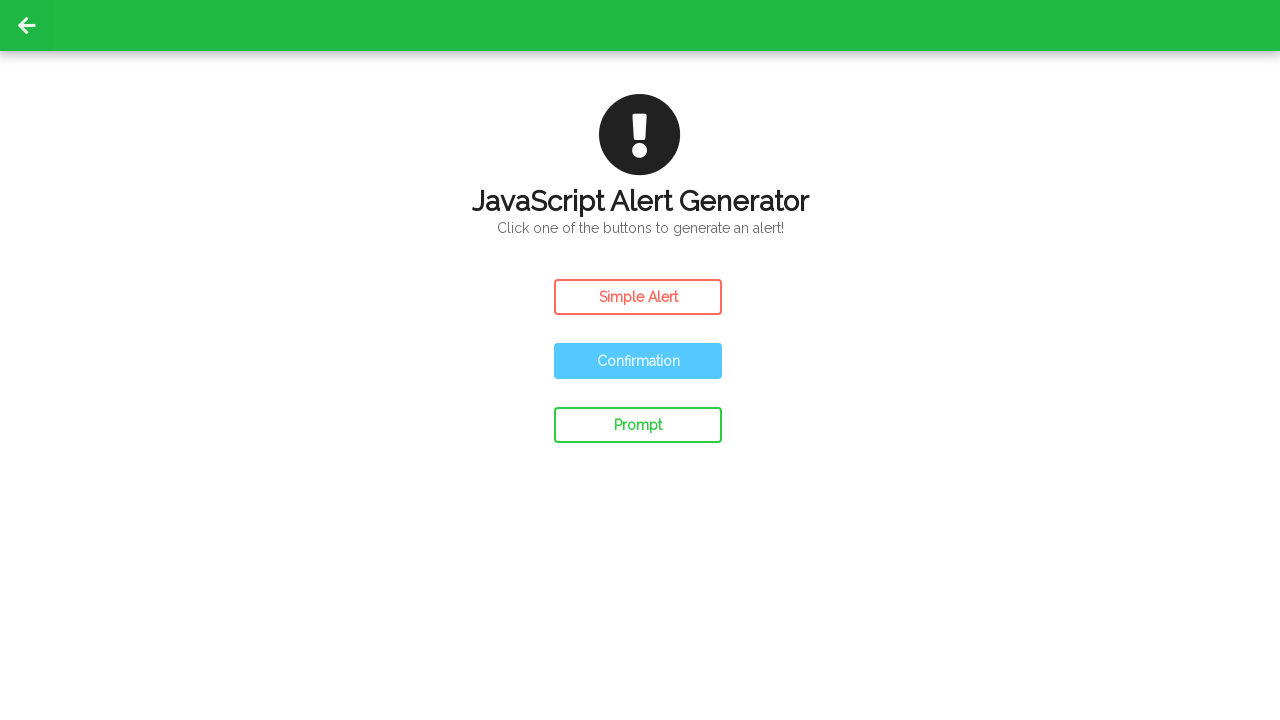

Set up dialog handler to accept and clicked confirm button to trigger second confirm alert at (638, 361) on #confirm
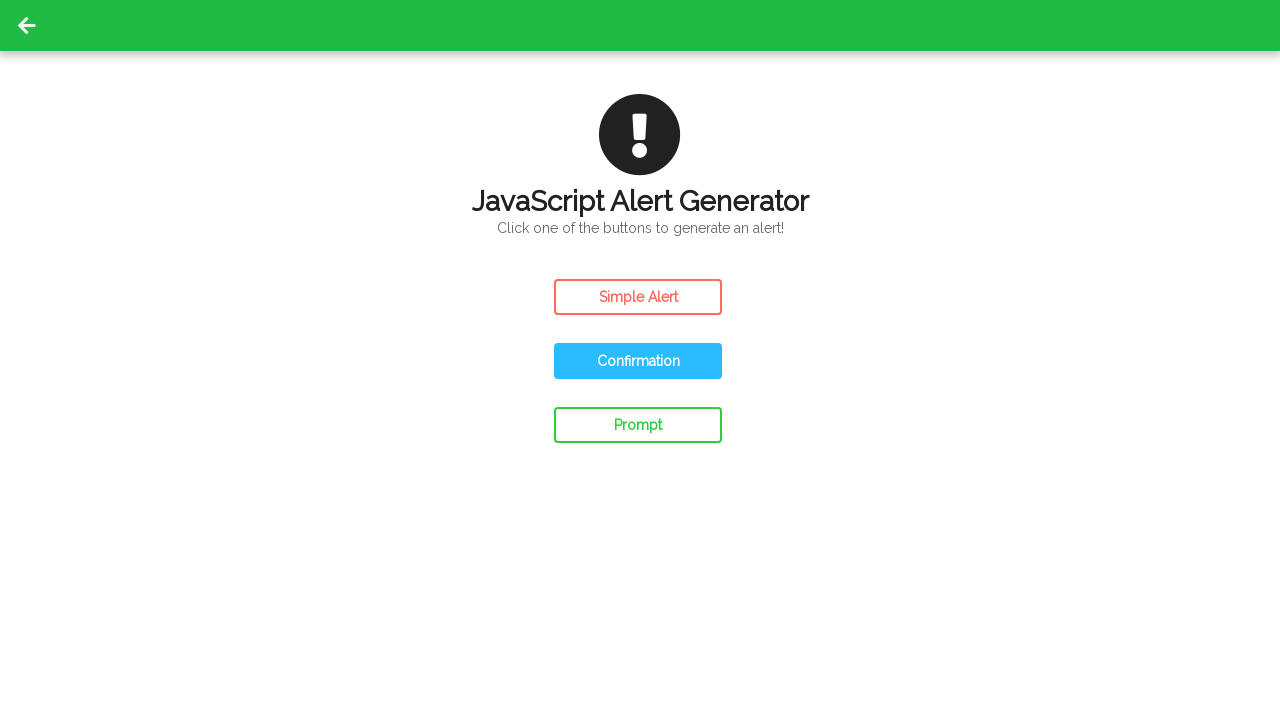

Set up dialog handler to dismiss and clicked confirm button to trigger third confirm alert at (638, 361) on #confirm
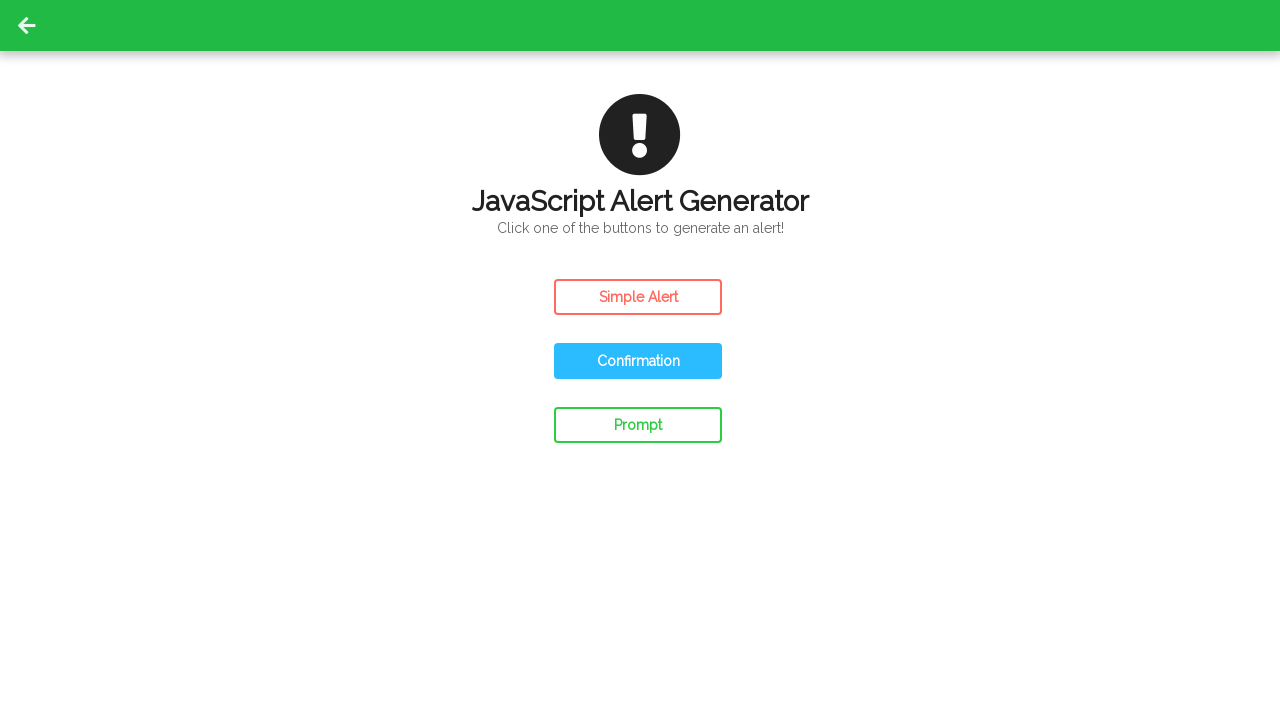

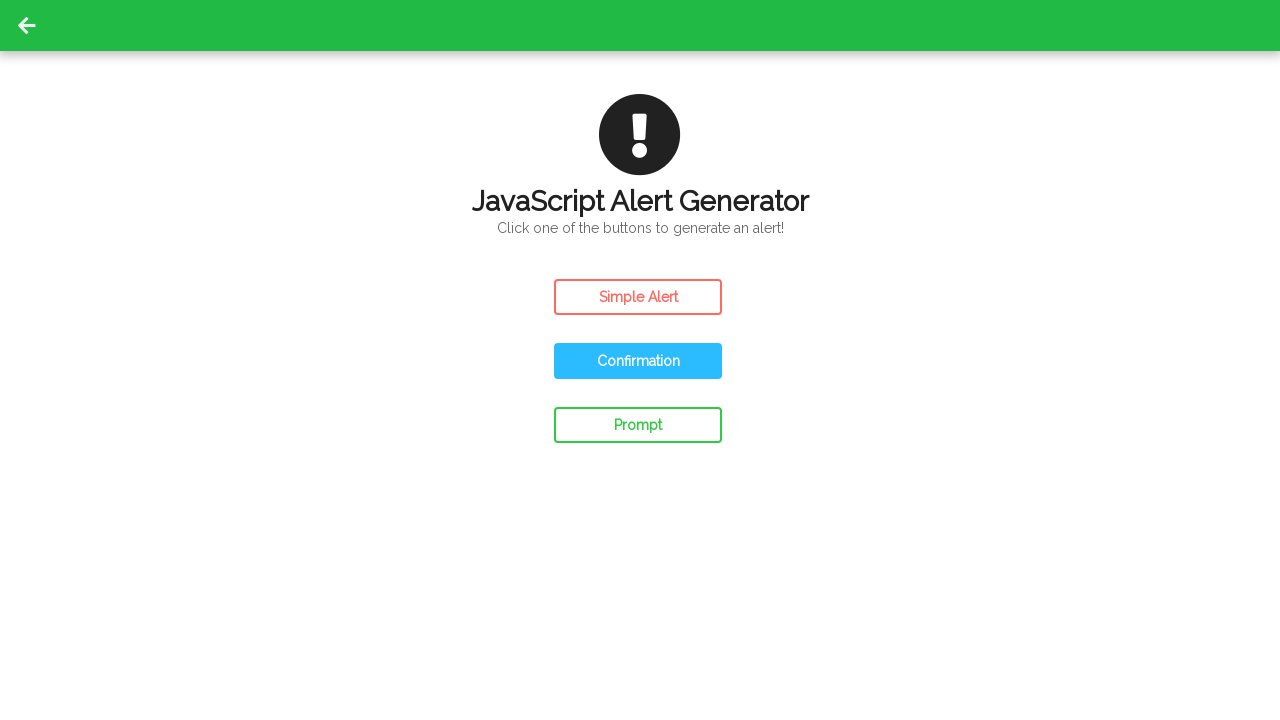